Tests drag and drop functionality on jQuery UI demo page by dragging an element from source to target within an iframe

Starting URL: https://jqueryui.com/droppable/

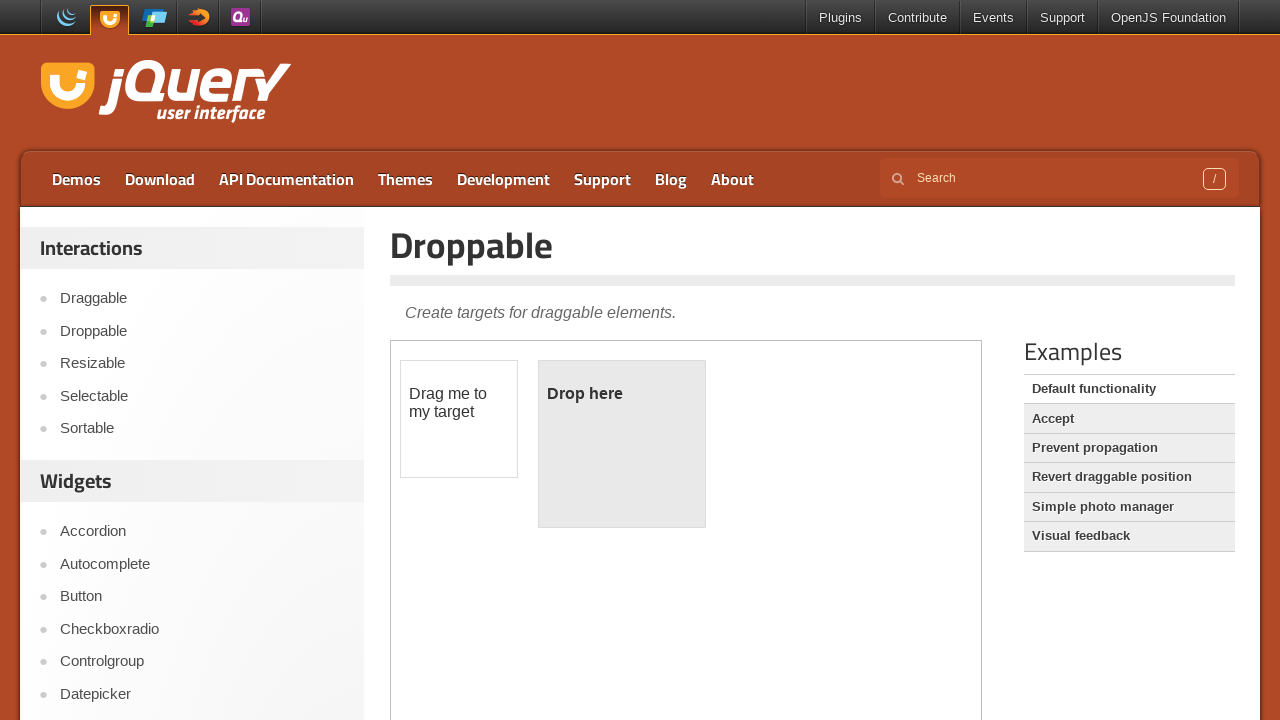

Located the iframe containing the drag and drop demo
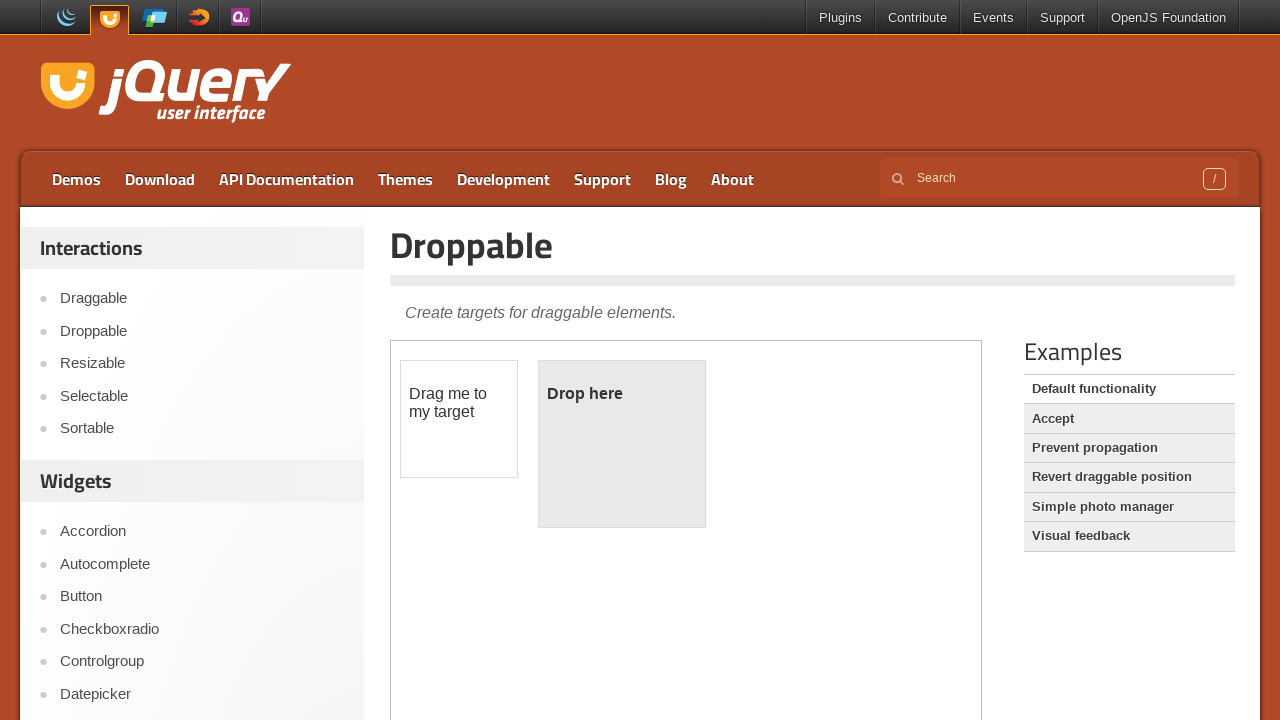

Located the draggable element (#draggable)
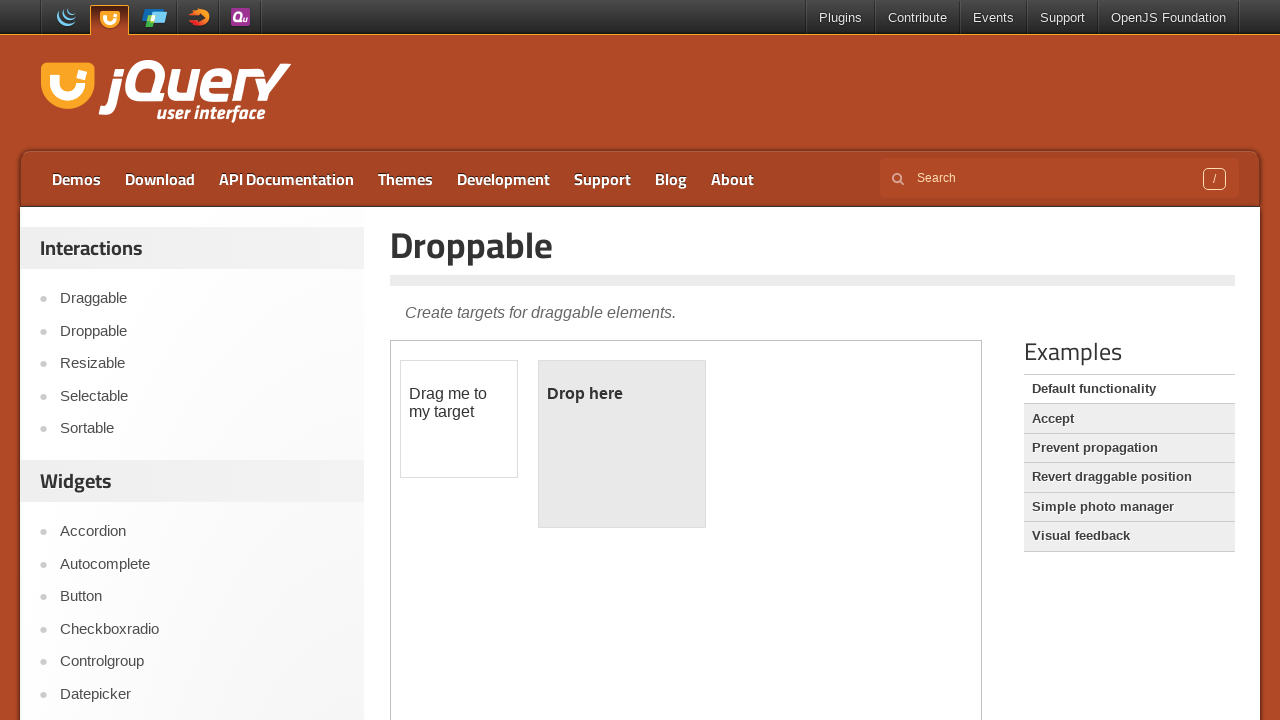

Located the droppable target element (#droppable)
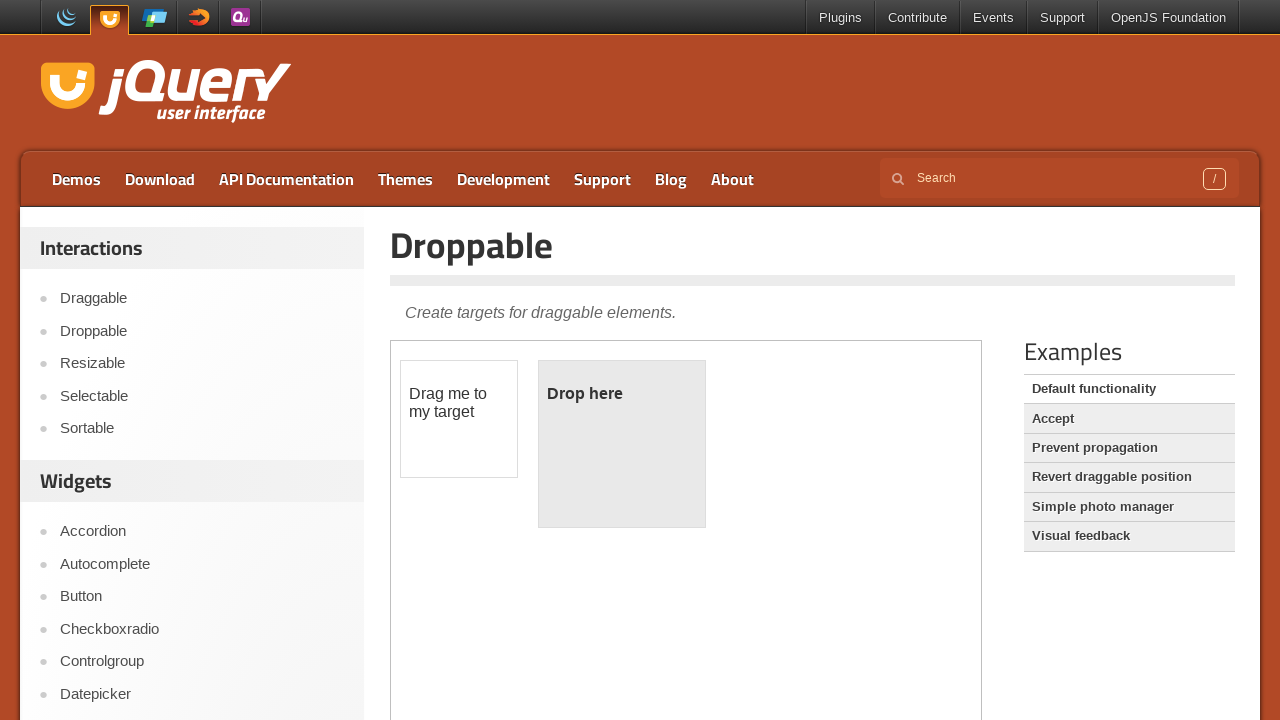

Dragged element from source to target droppable area at (622, 444)
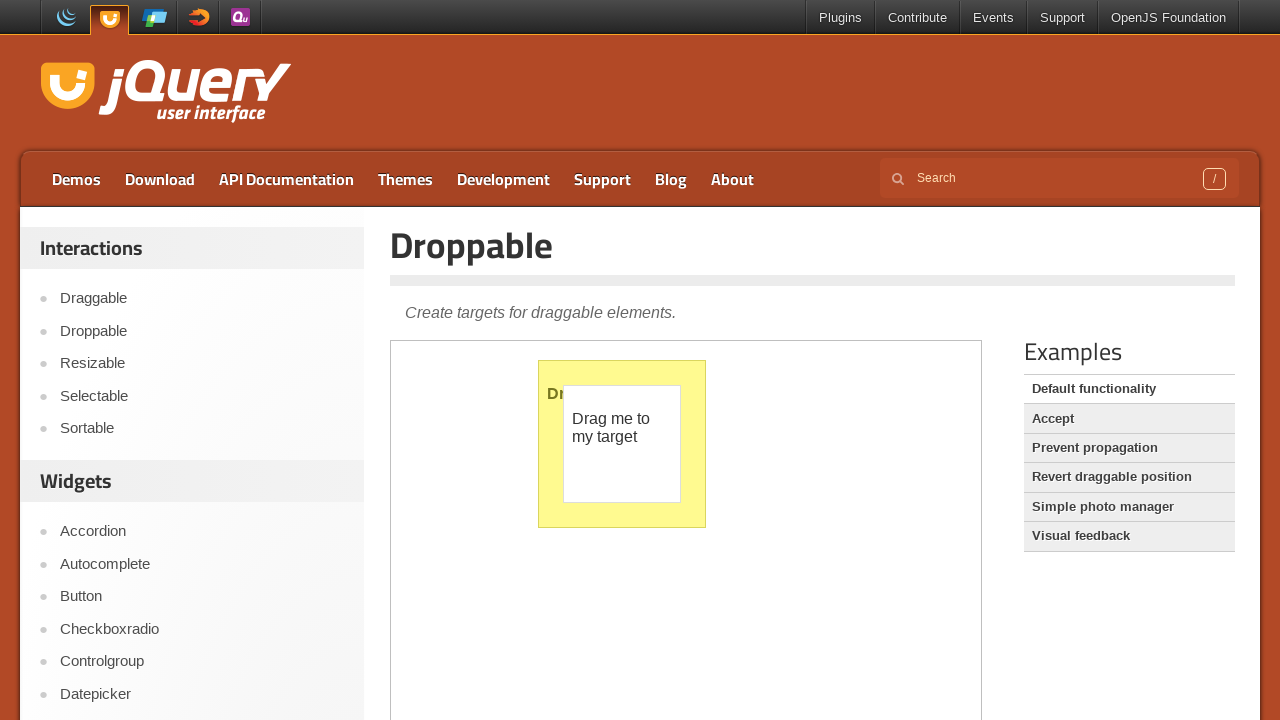

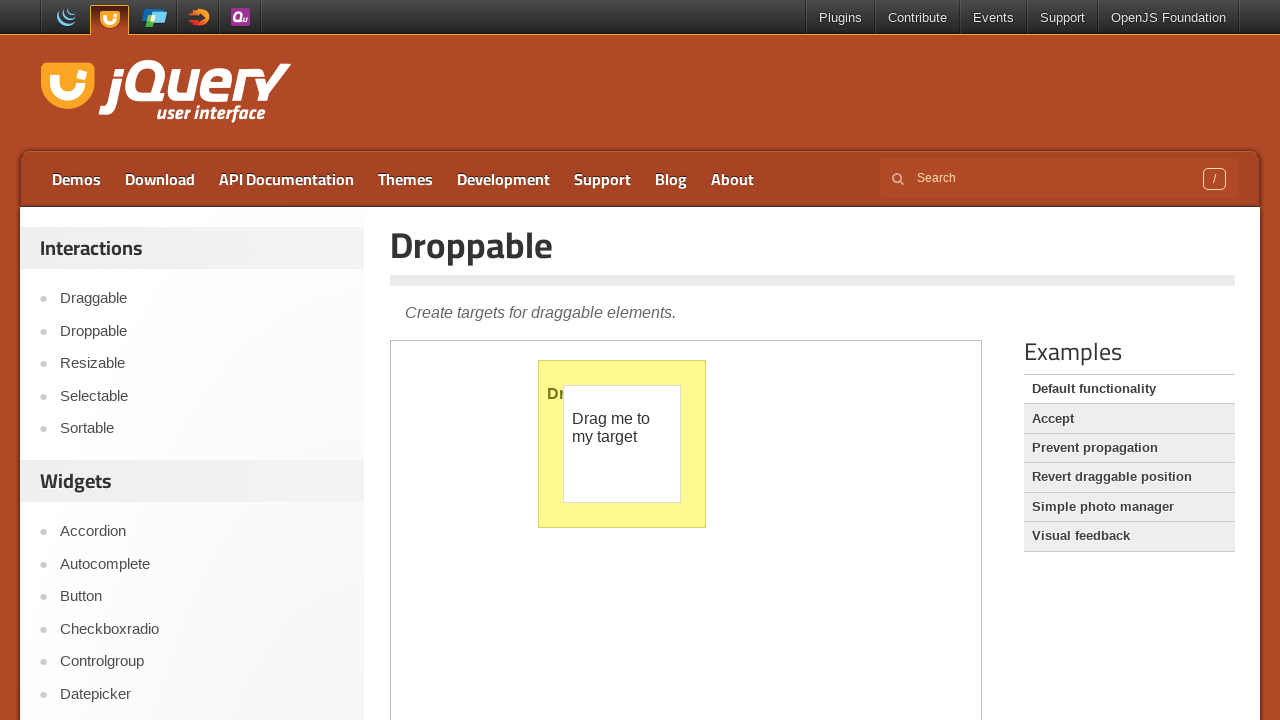